Tests a registration form by filling in required fields (first name, last name, email) and verifying that the form submission succeeds with a congratulations message.

Starting URL: http://suninjuly.github.io/registration1.html

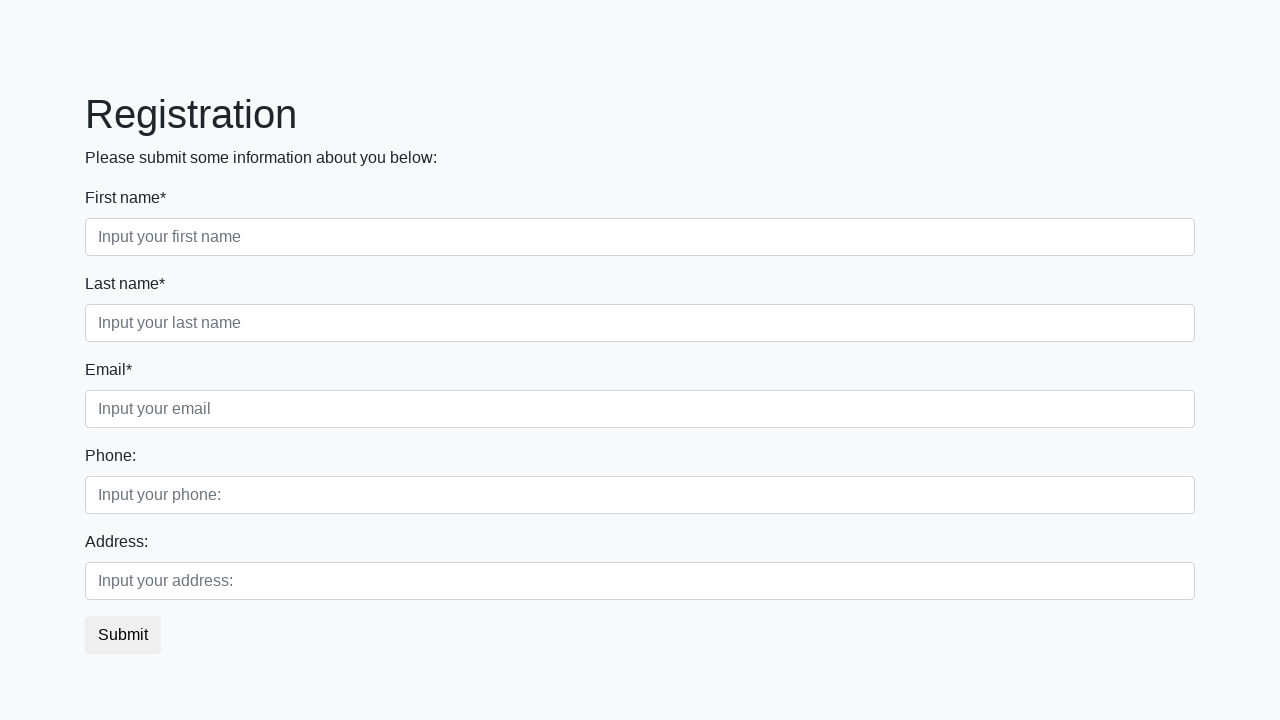

Filled first name field with 'Marcus' on .first_block>.form-group.first_class>.form-control
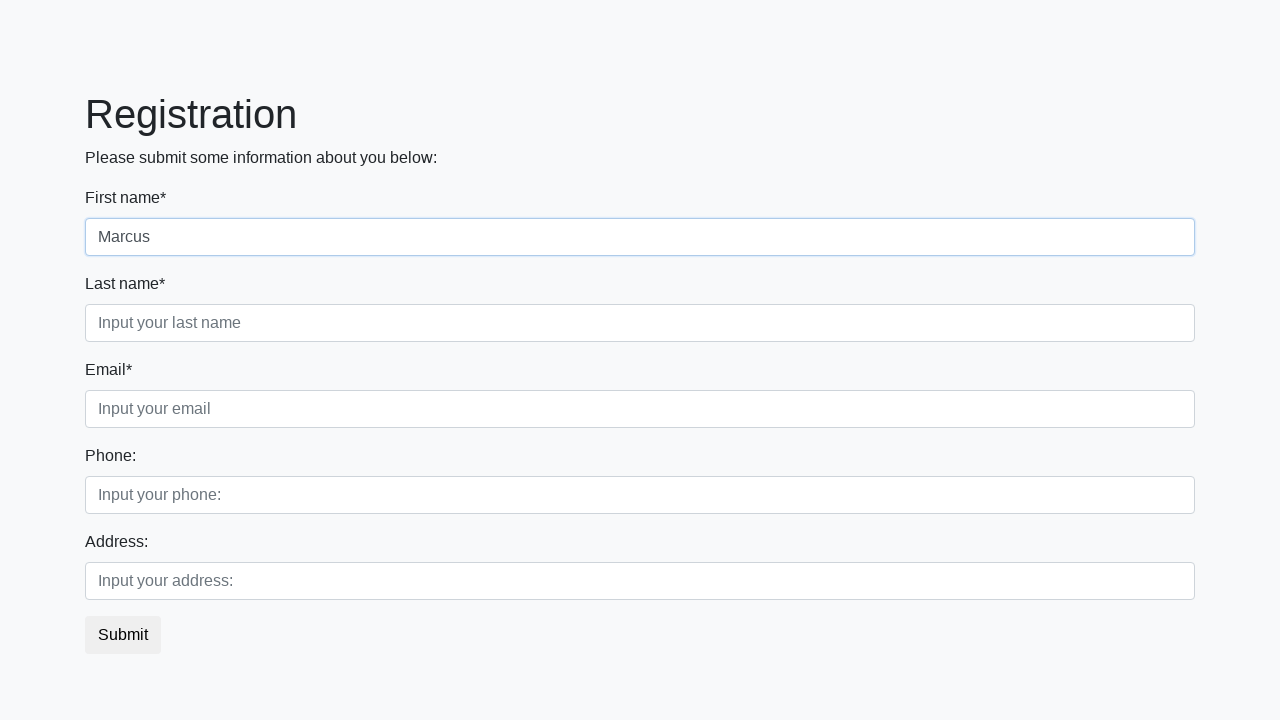

Filled last name field with 'Johnson' on div.first_block>.form-group.second_class>.form-control.second
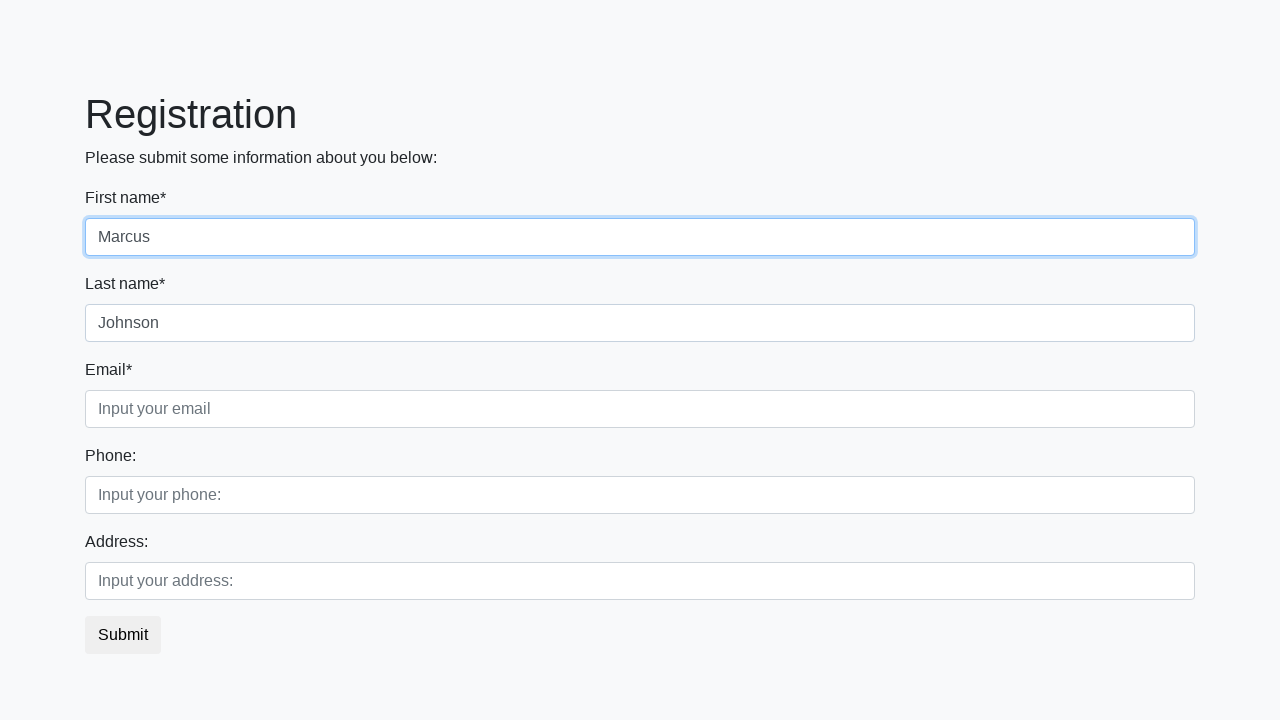

Filled email field with 'marcus.johnson@example.com' on .form-control.third
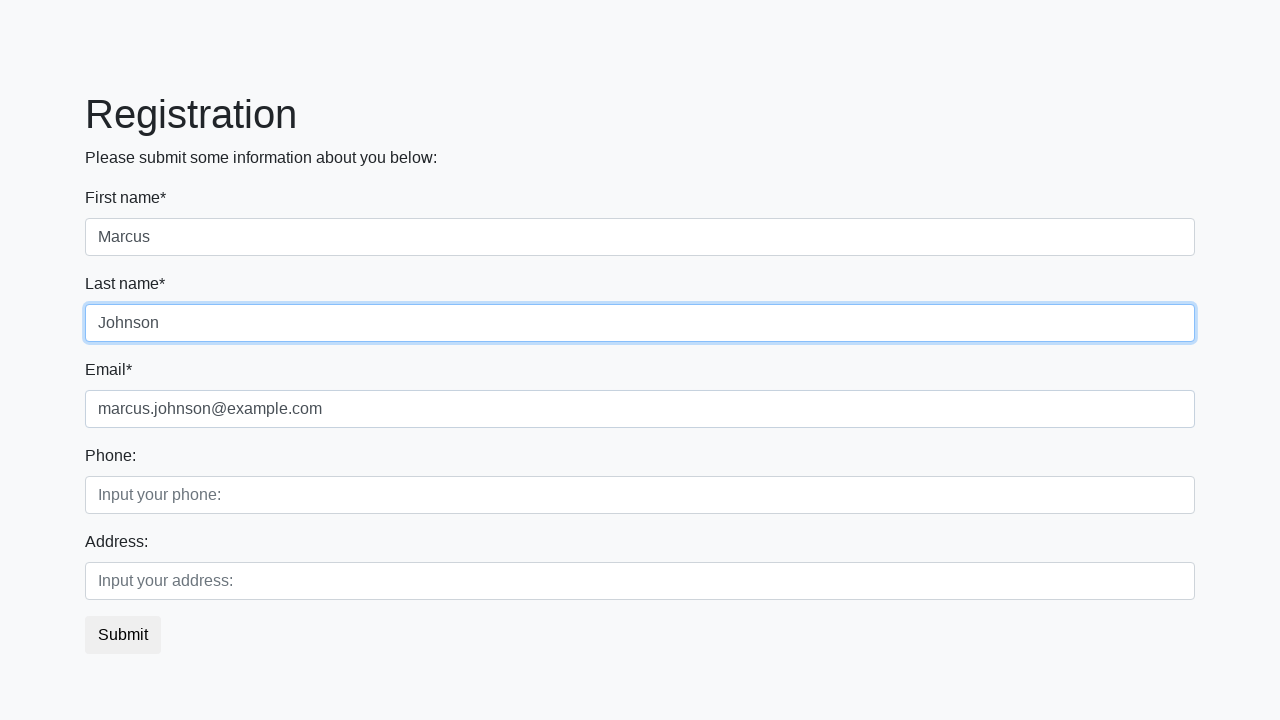

Clicked submit button to register at (123, 635) on button.btn
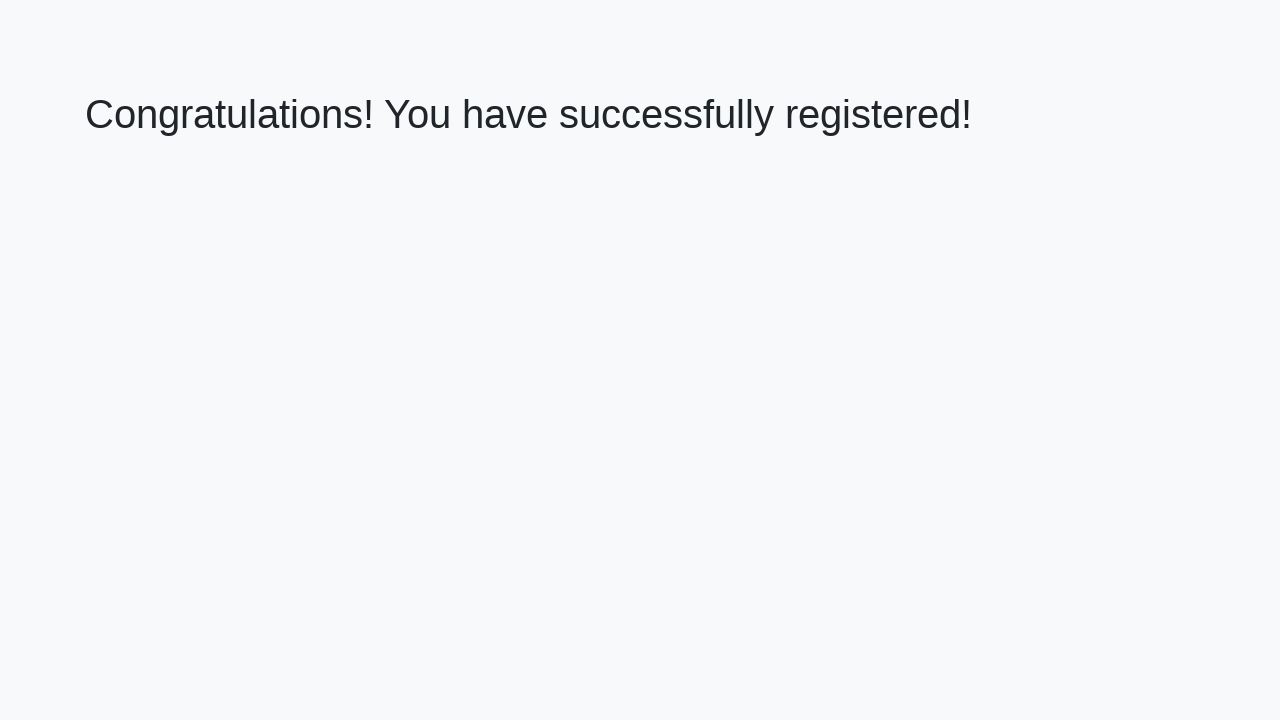

Success page loaded with h1 element
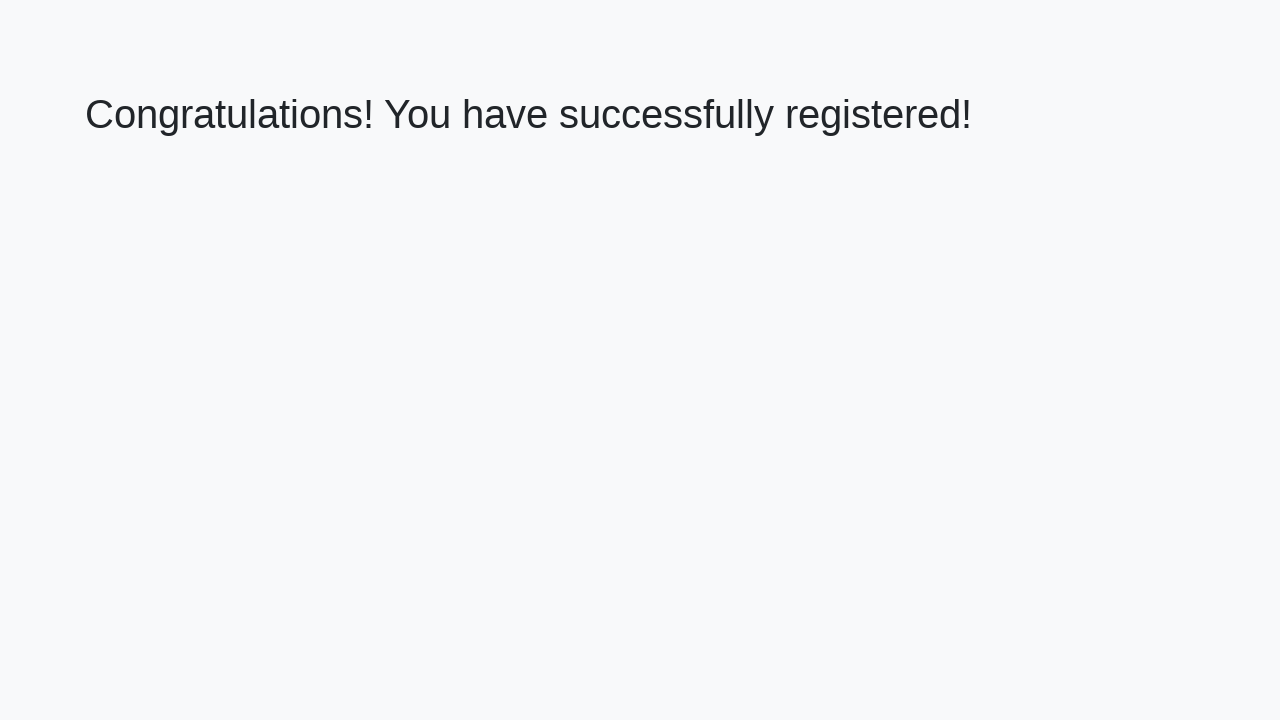

Retrieved congratulations message text
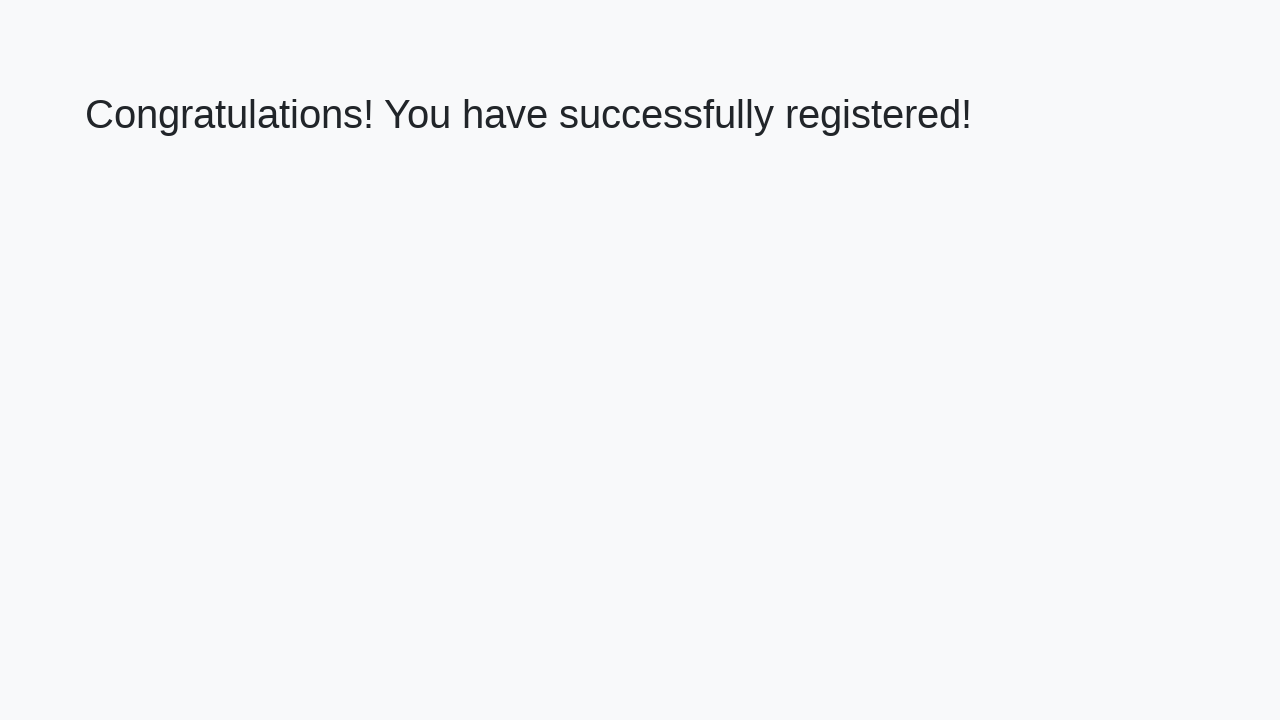

Verified success message matches expected text
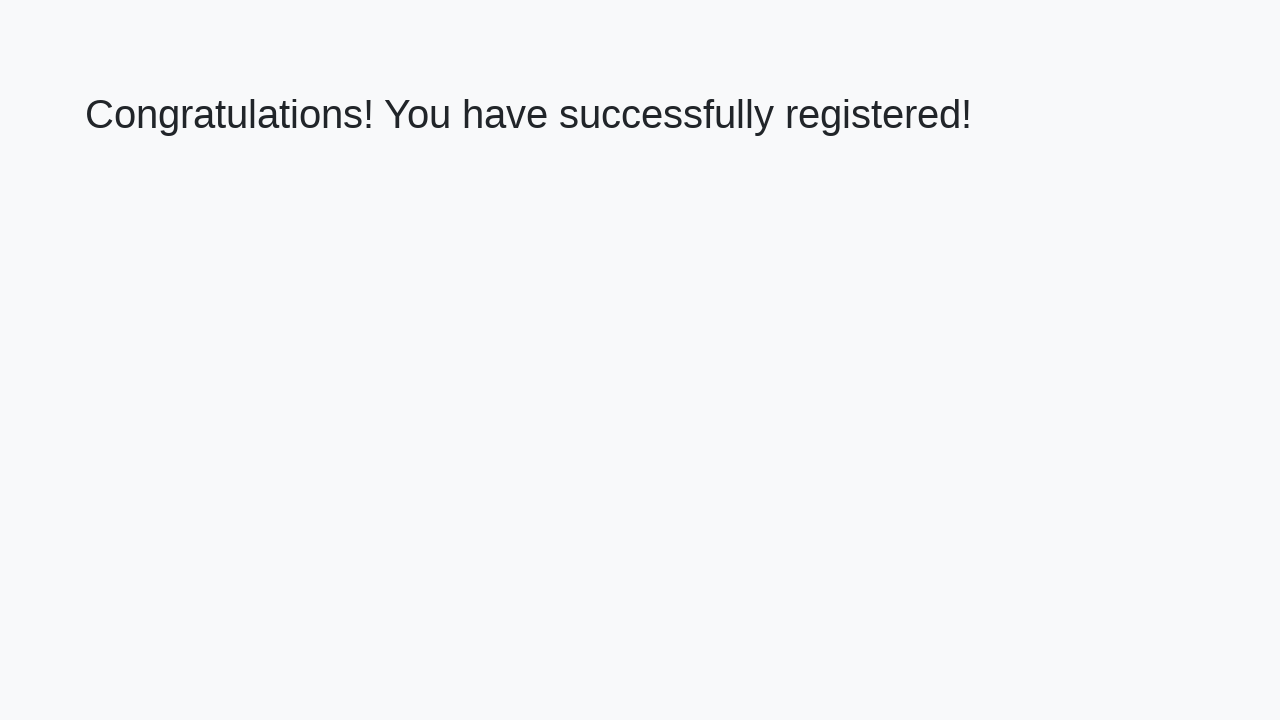

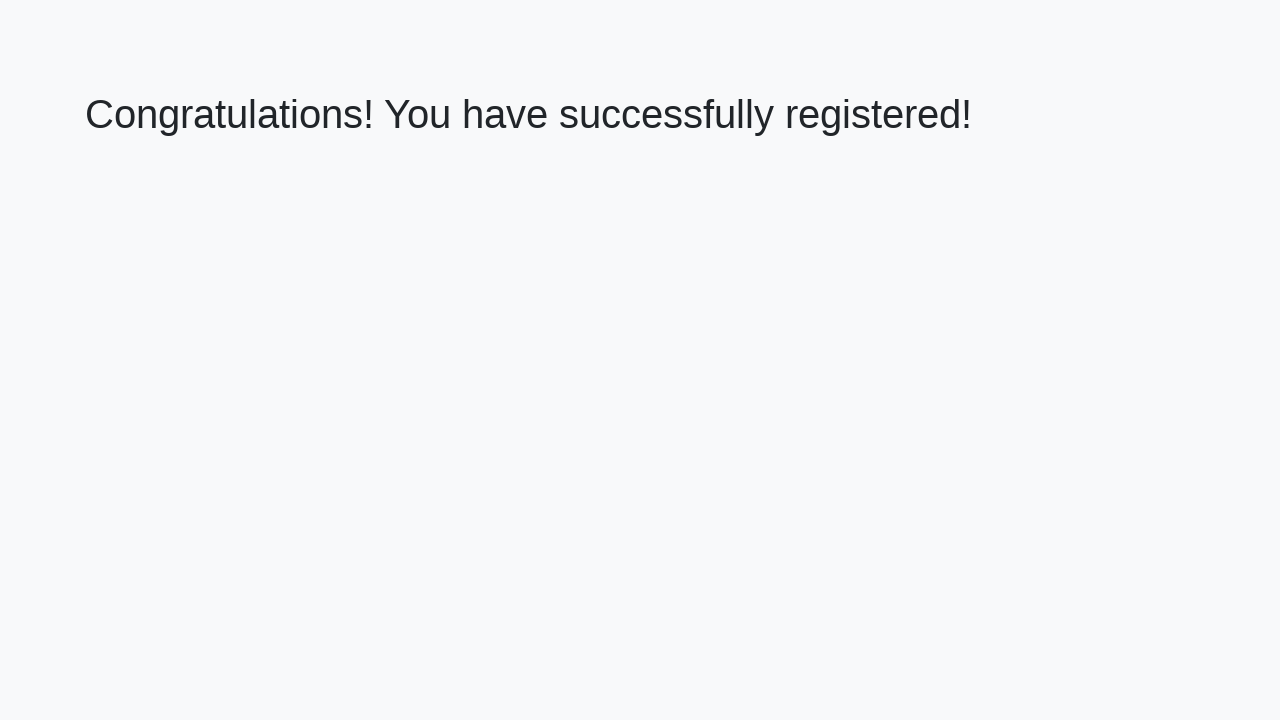